Tests scrolling functionality on BlueStone website and verifies that the logo remains visible after scrolling, then clicks on it

Starting URL: https://www.bluestone.com

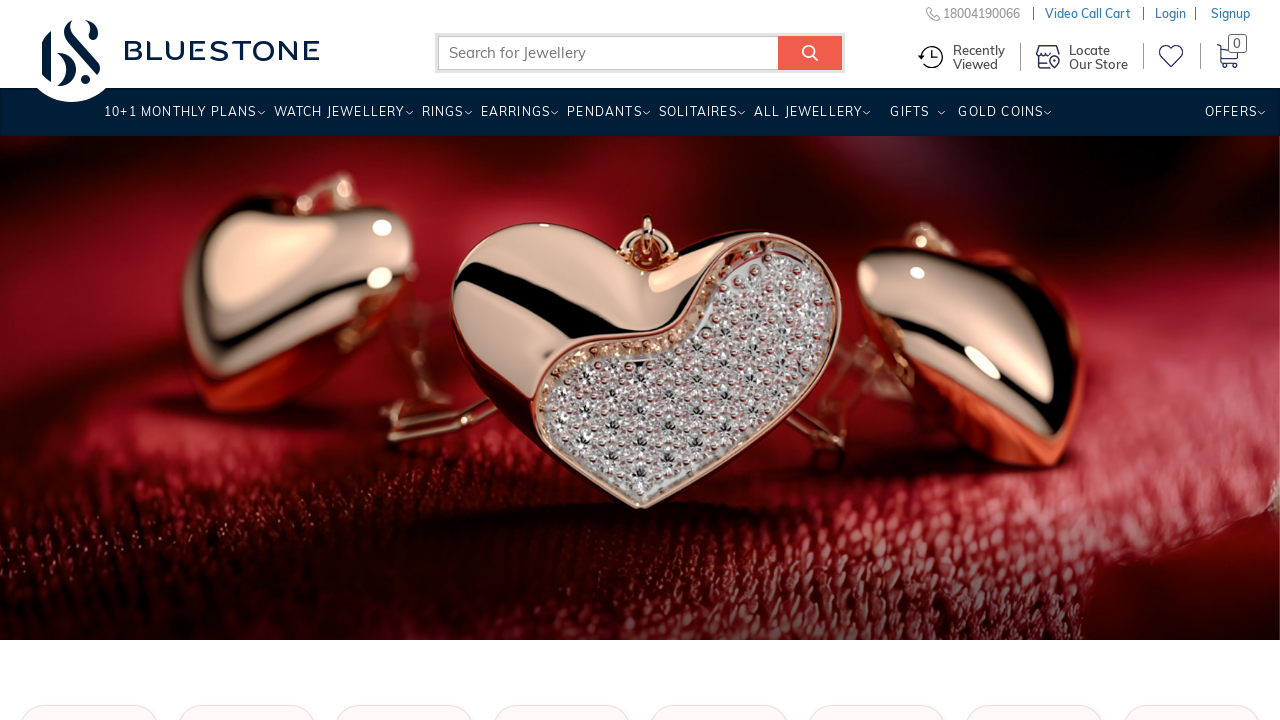

Scrolled down the page by 2000 pixels
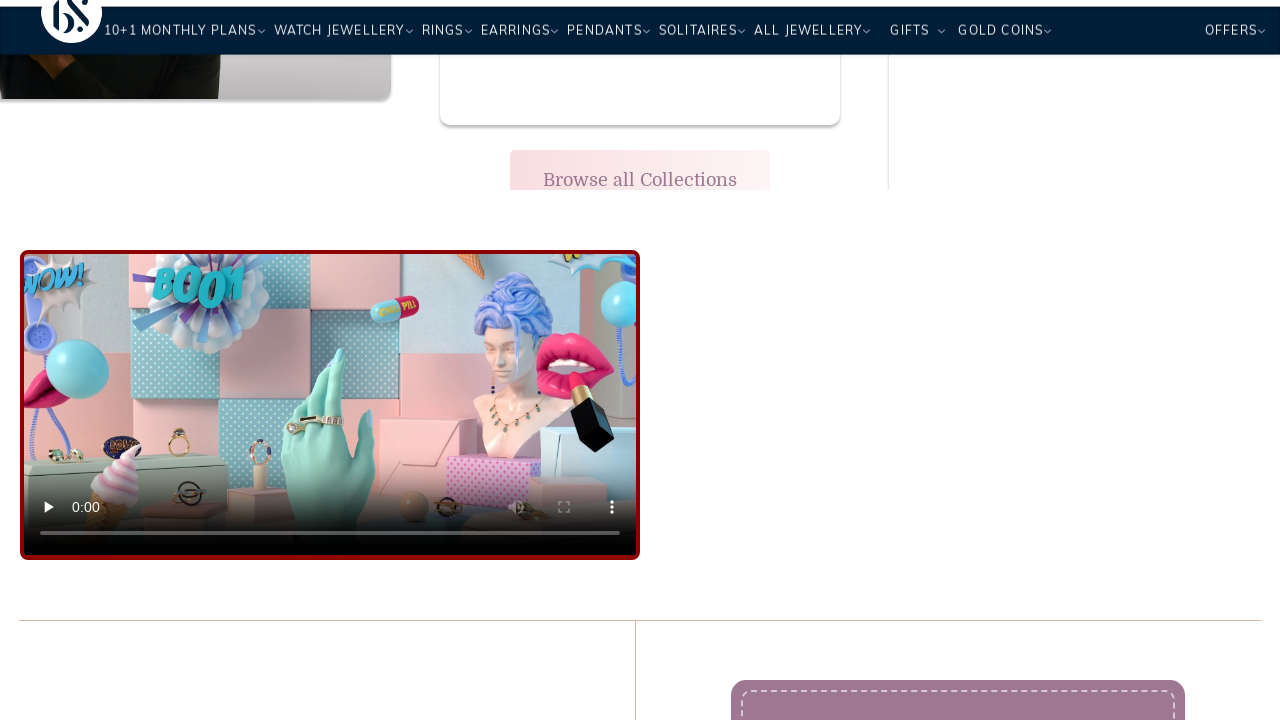

Waited 500ms for scroll to complete
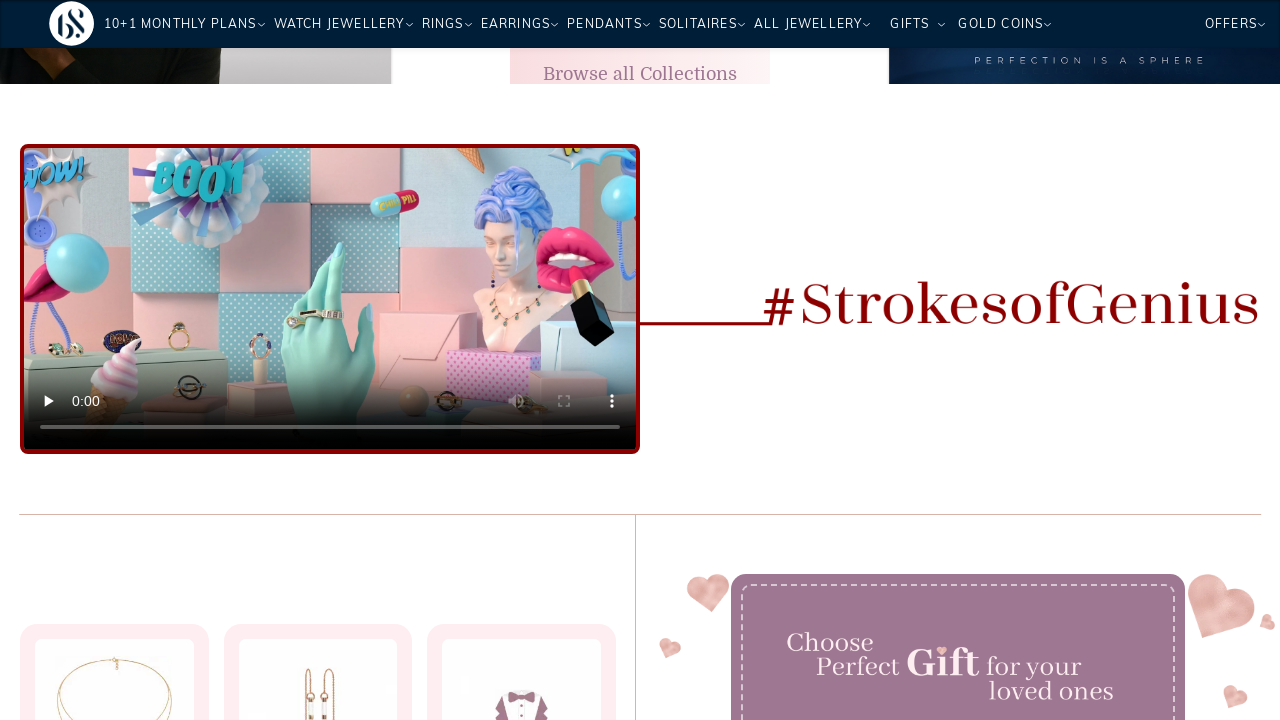

Located logo element
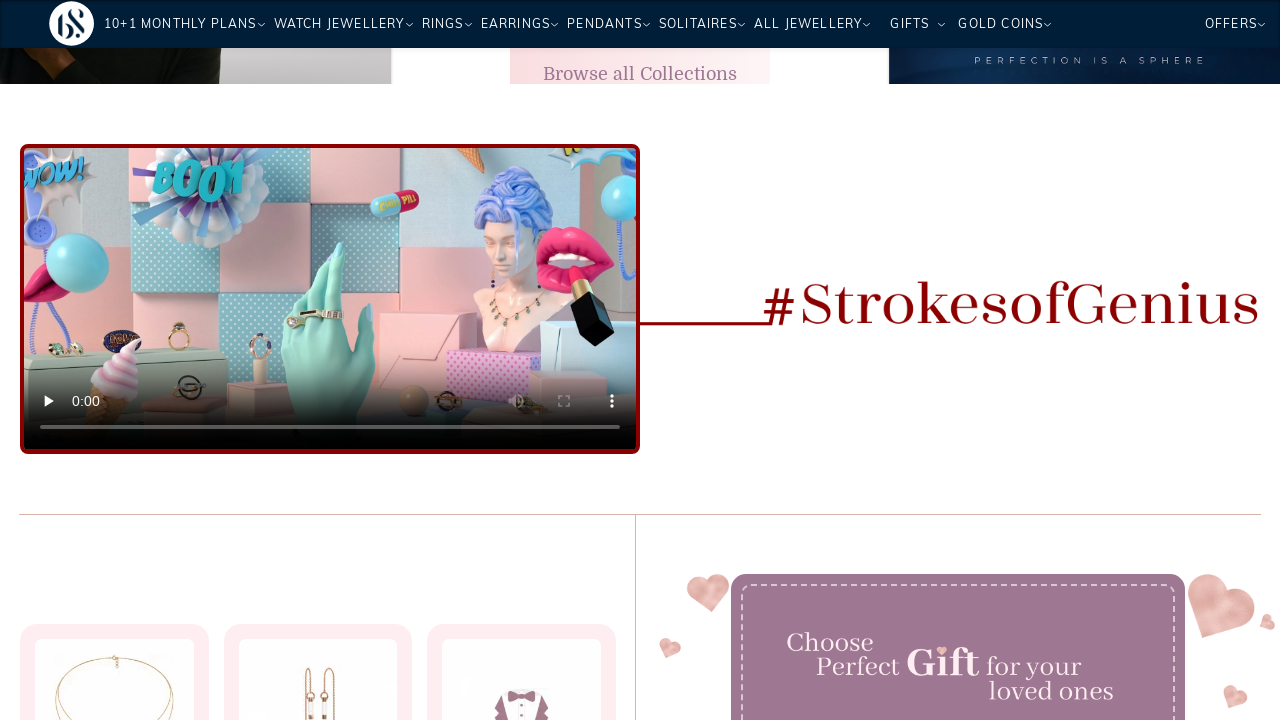

Verified that logo is visible after scrolling
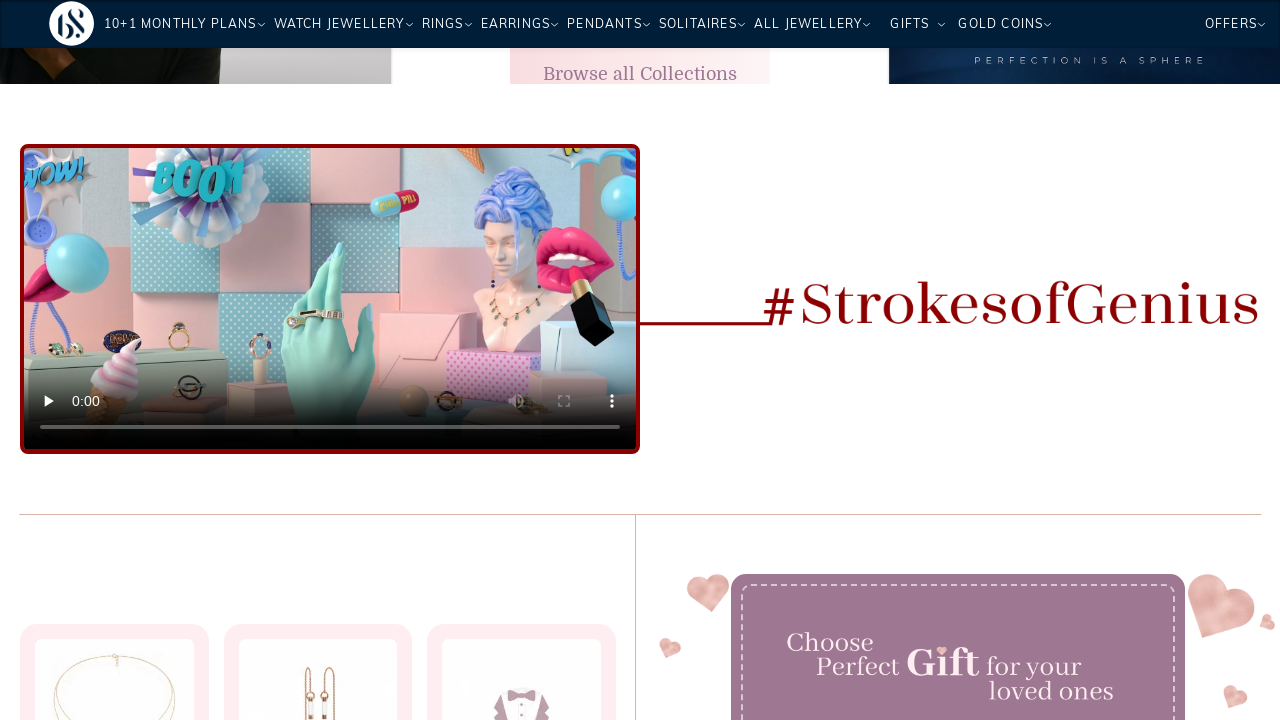

Clicked on the logo at (72, 23) on span.logo-icon
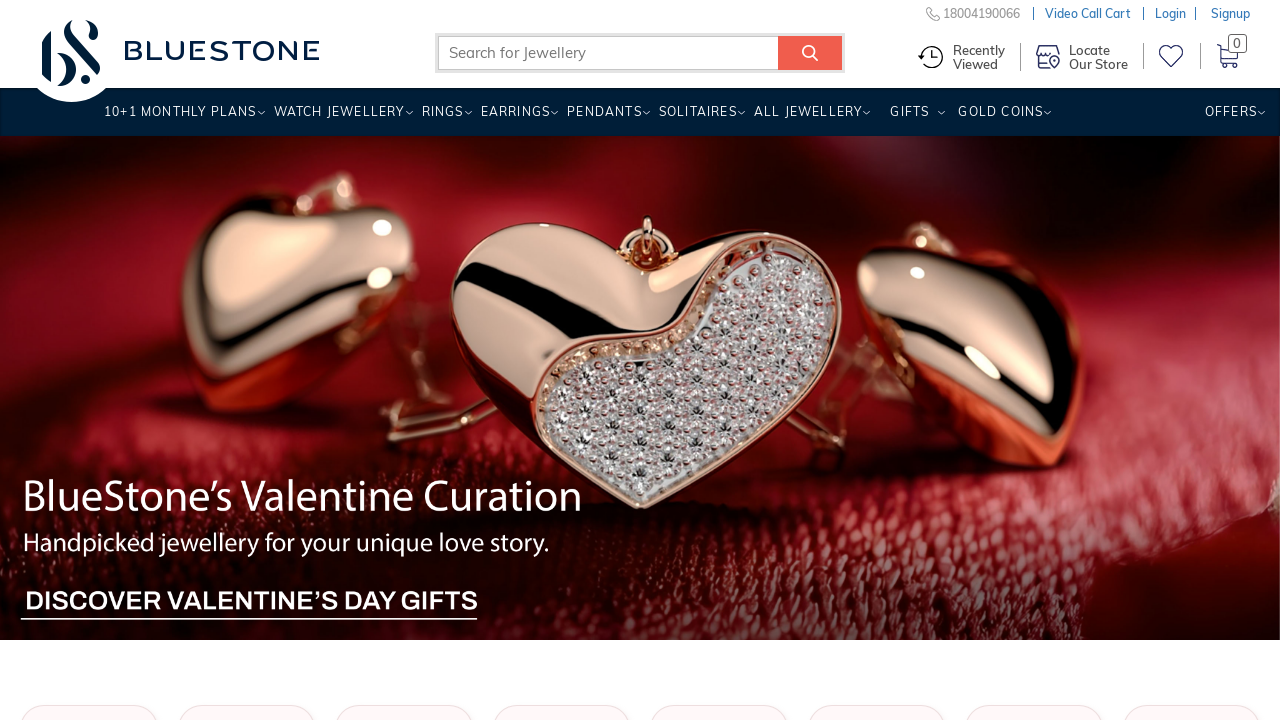

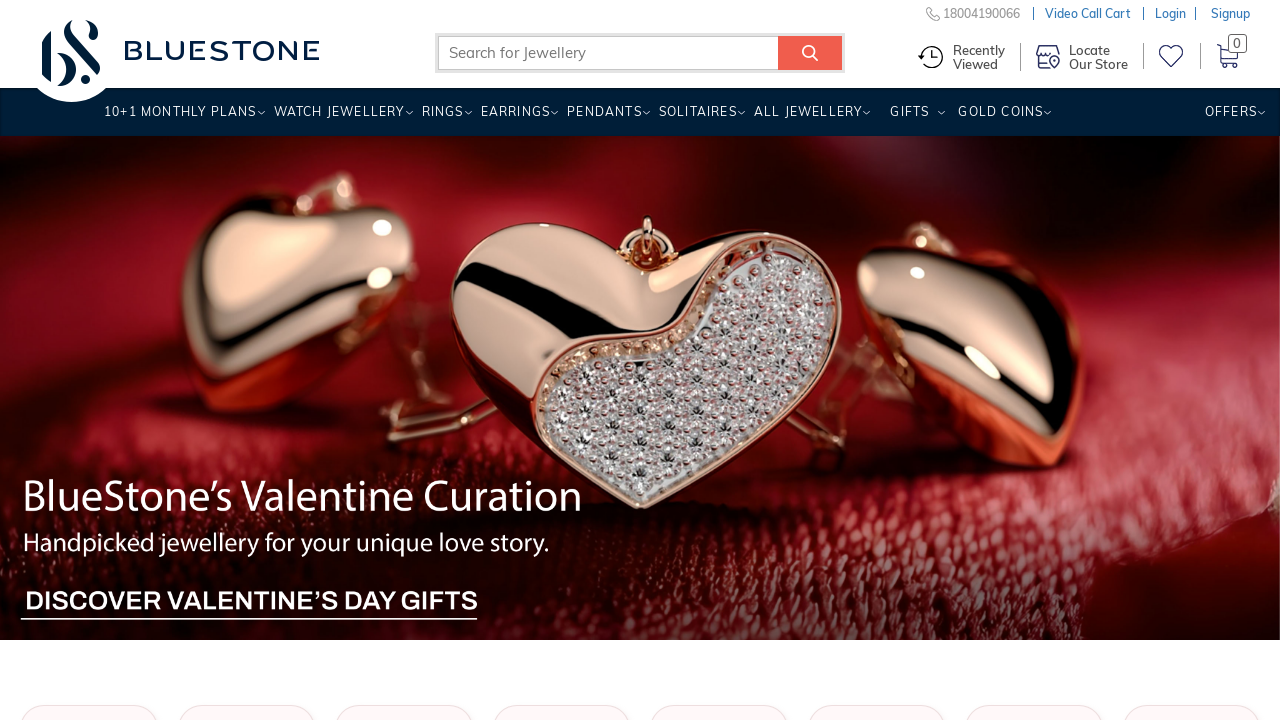